Tests a BMI calculator by entering height and weight values, then verifies the calculated BMI and weight category results

Starting URL: https://bmi-calc-theta.vercel.app/

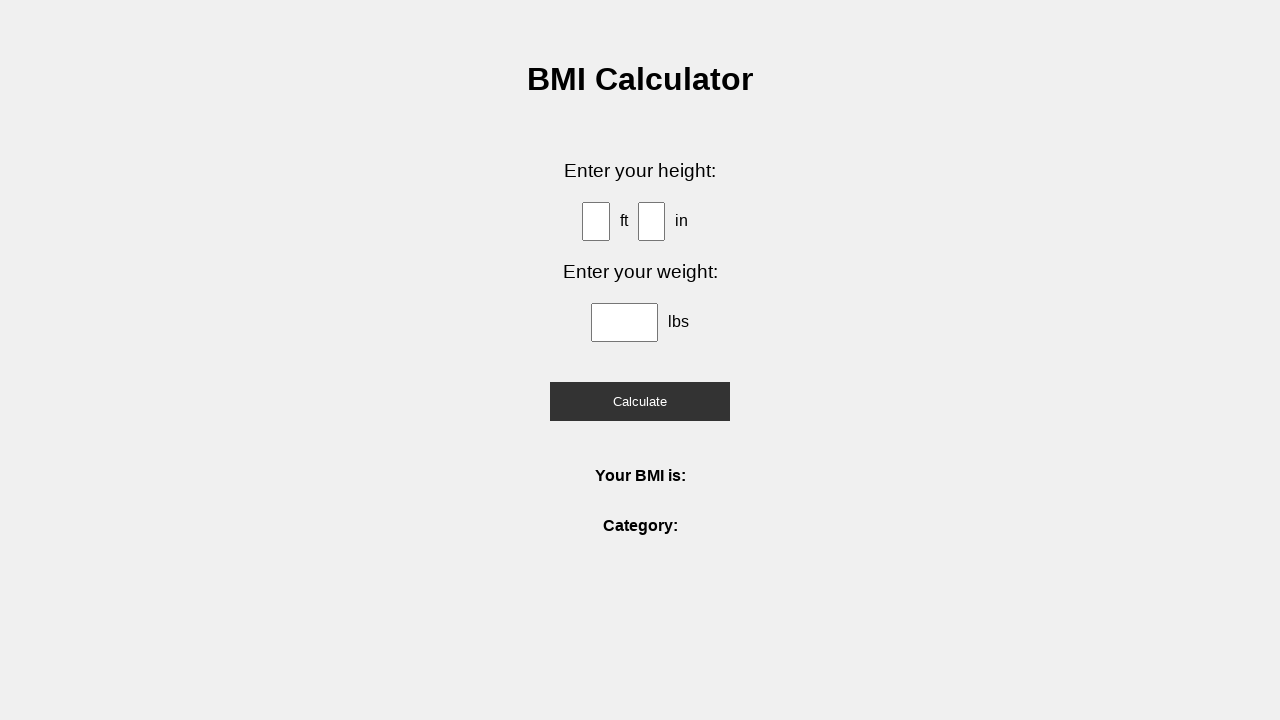

Entered height in feet: 5 on #ft
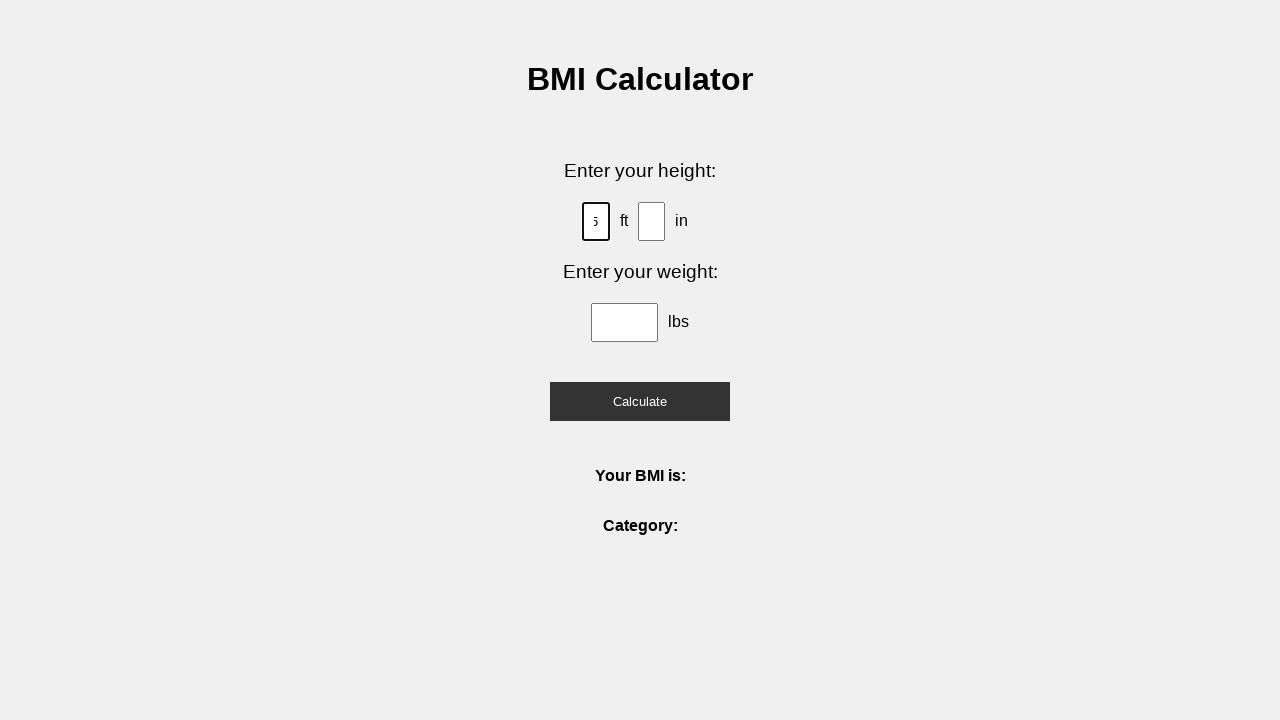

Entered height in inches: 10 on #in
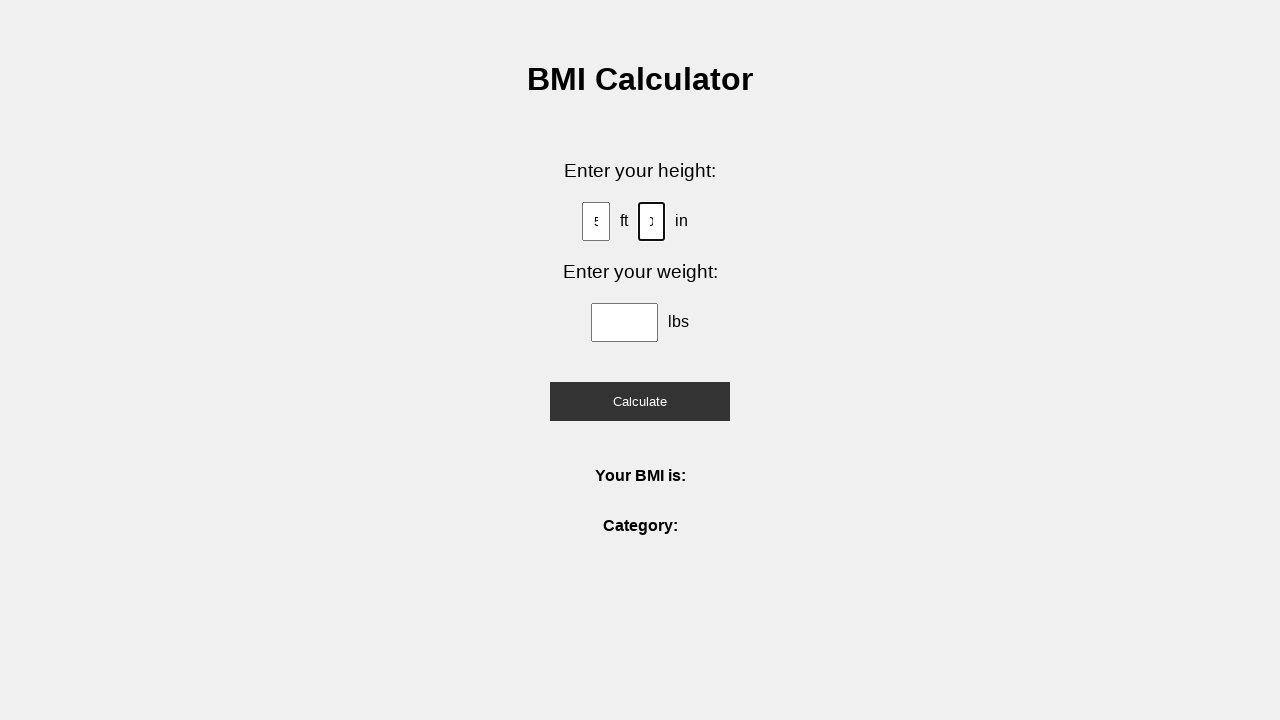

Entered weight in pounds: 160 on #weight
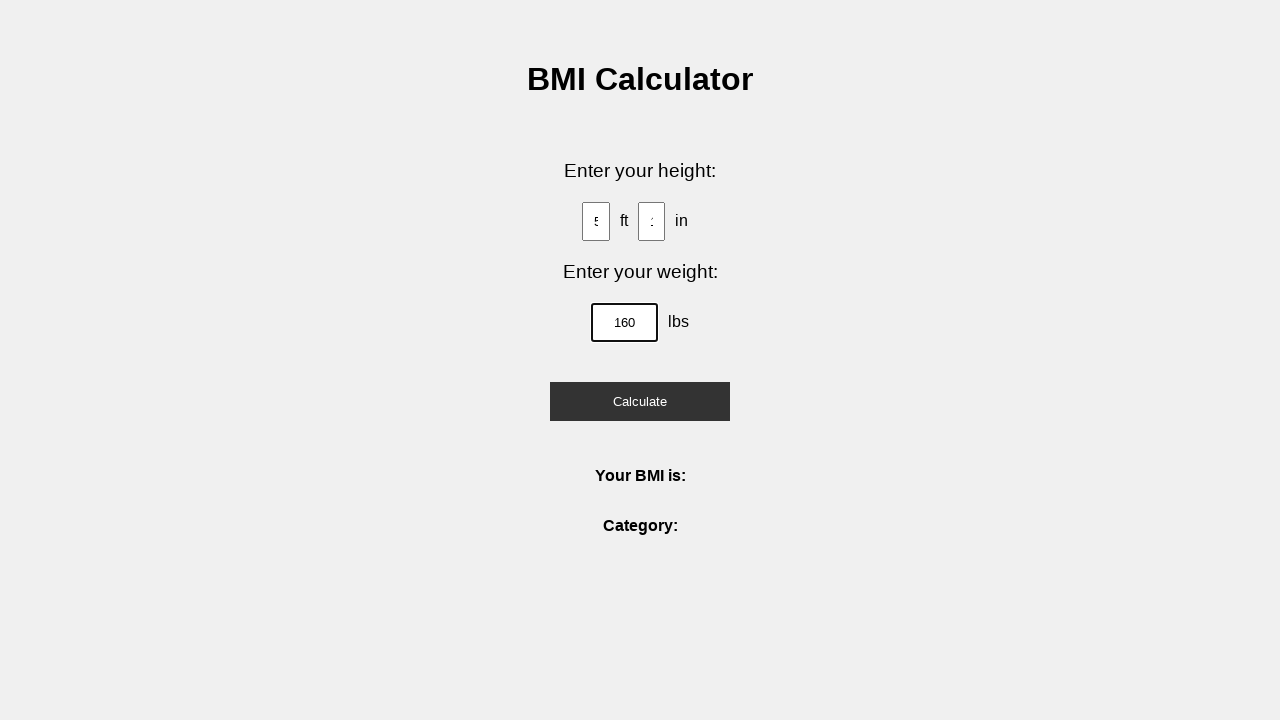

Clicked calculate button at (640, 401) on button
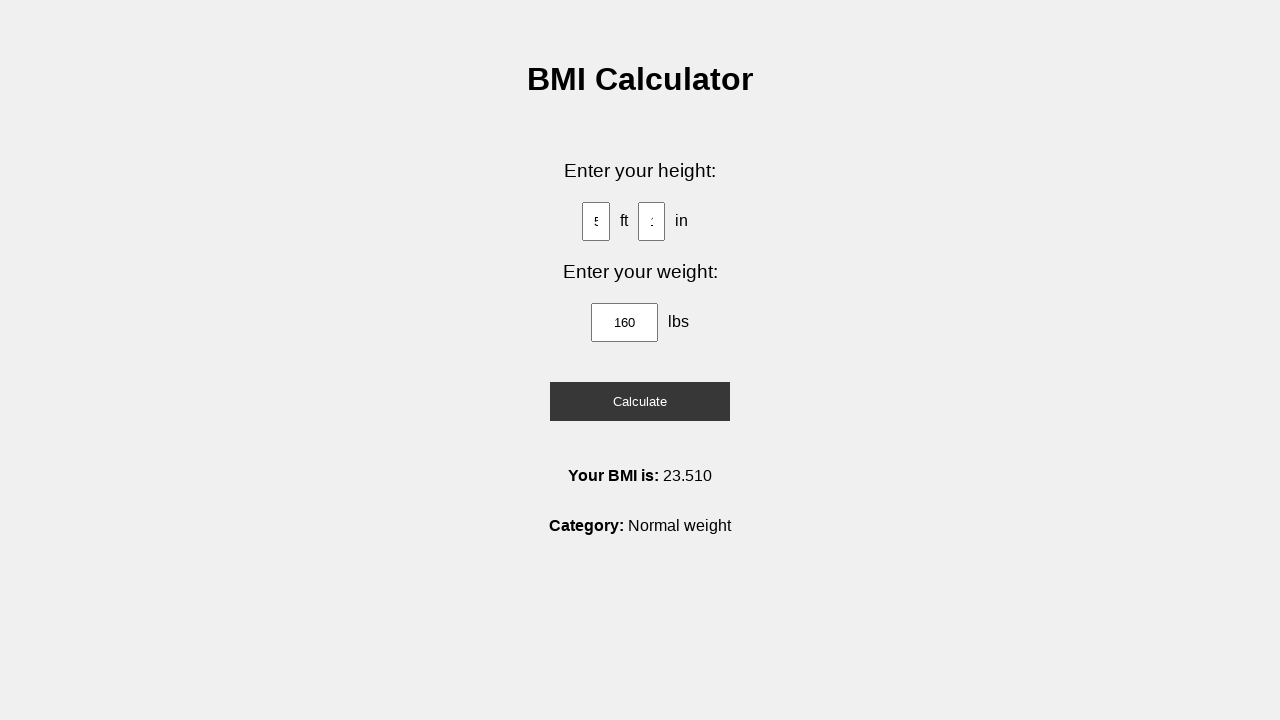

BMI results appeared
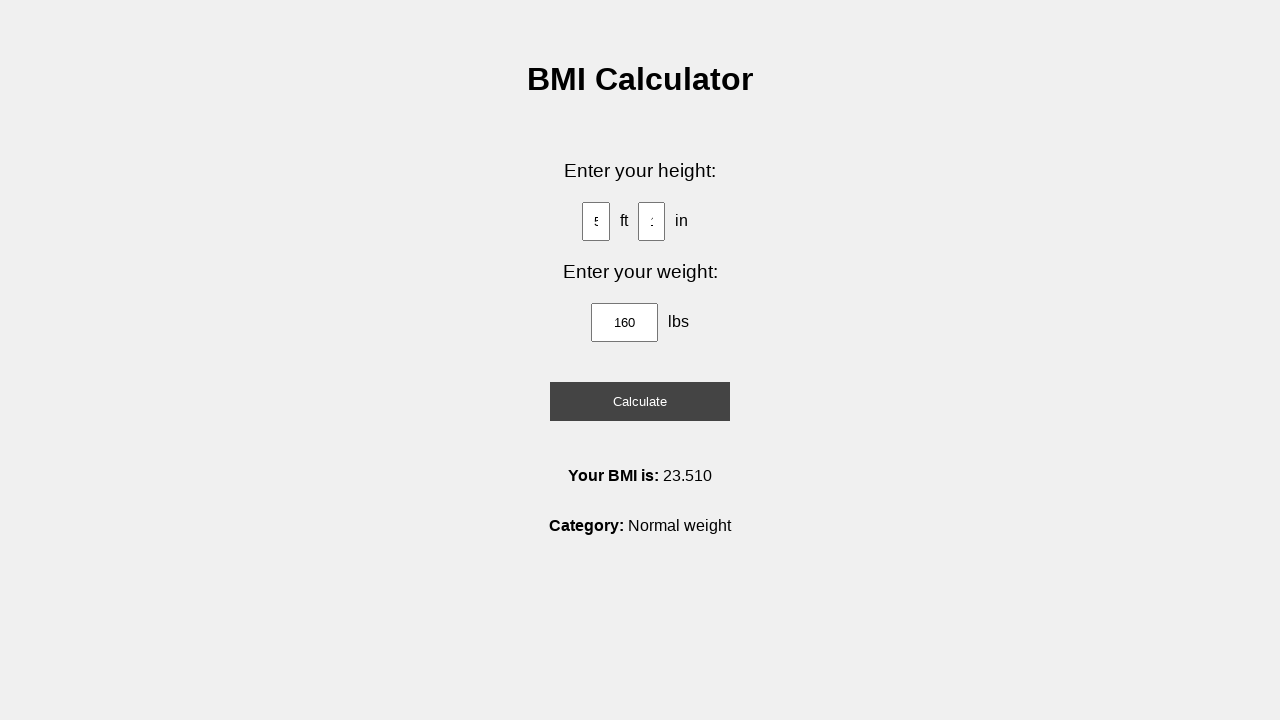

Retrieved BMI value: 23.510
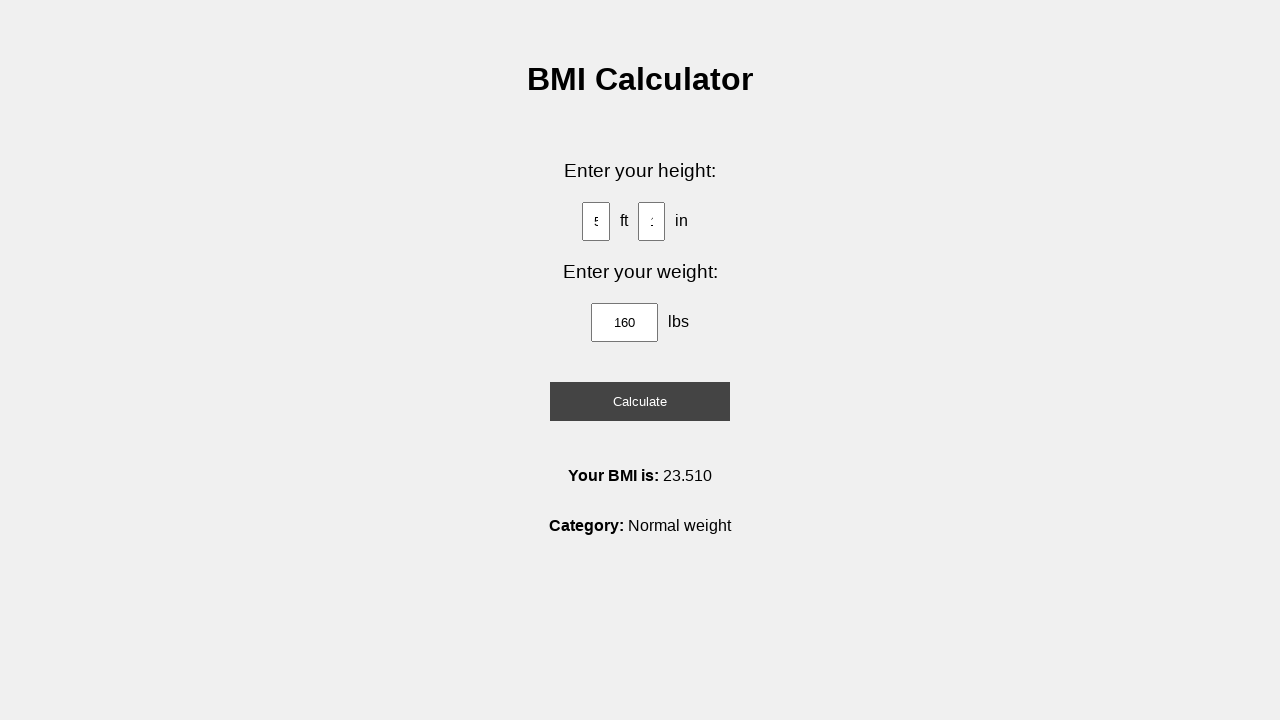

Verified BMI calculation is correct (23.510)
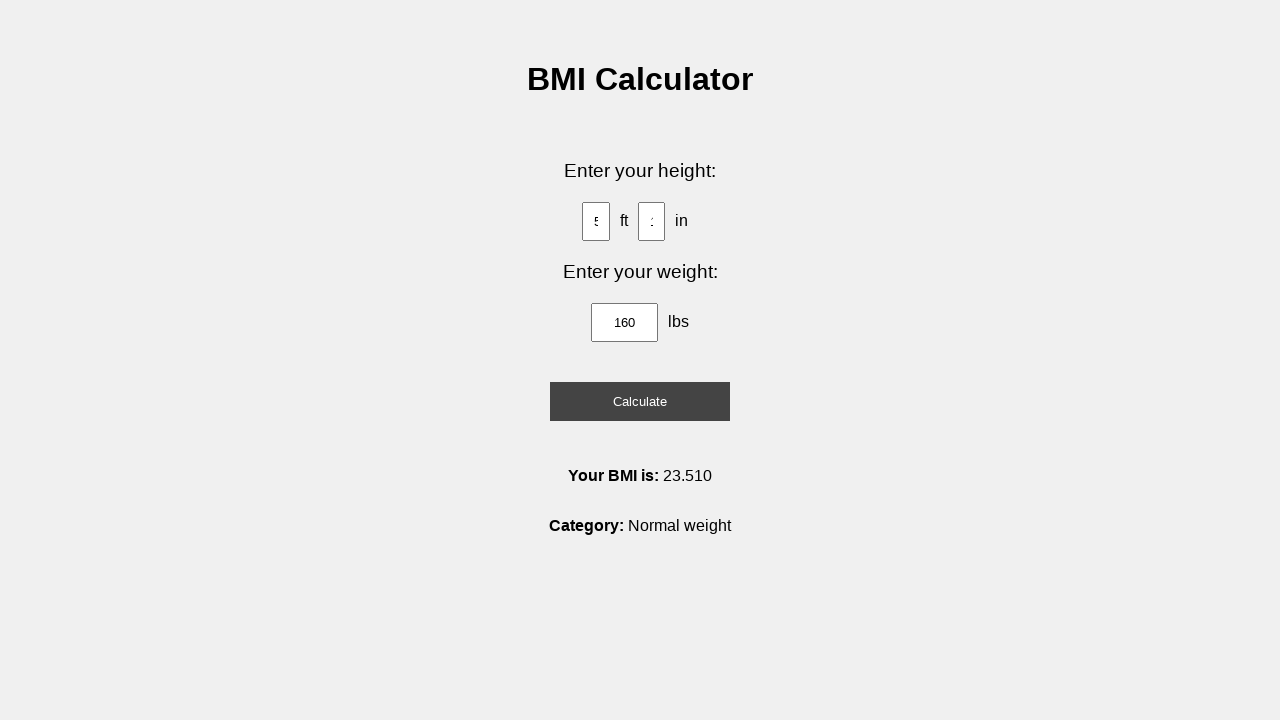

Retrieved weight category: Normal weight
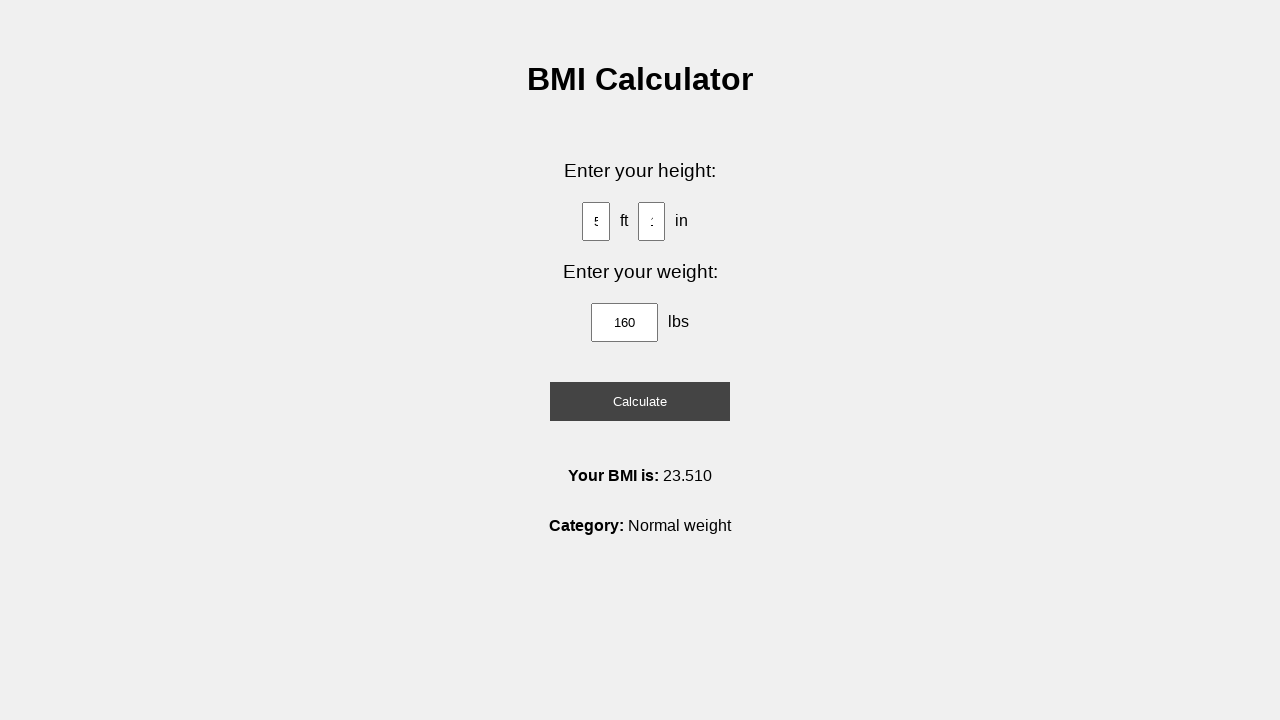

Verified weight category is correct (Normal weight)
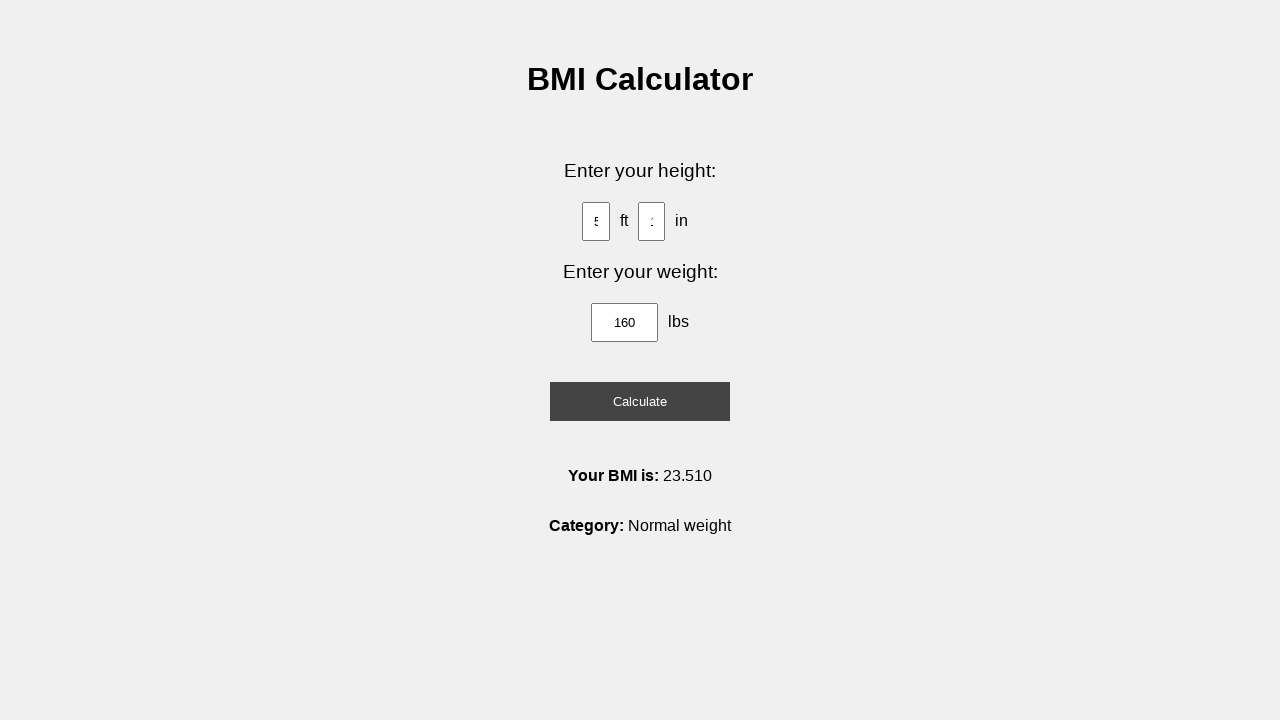

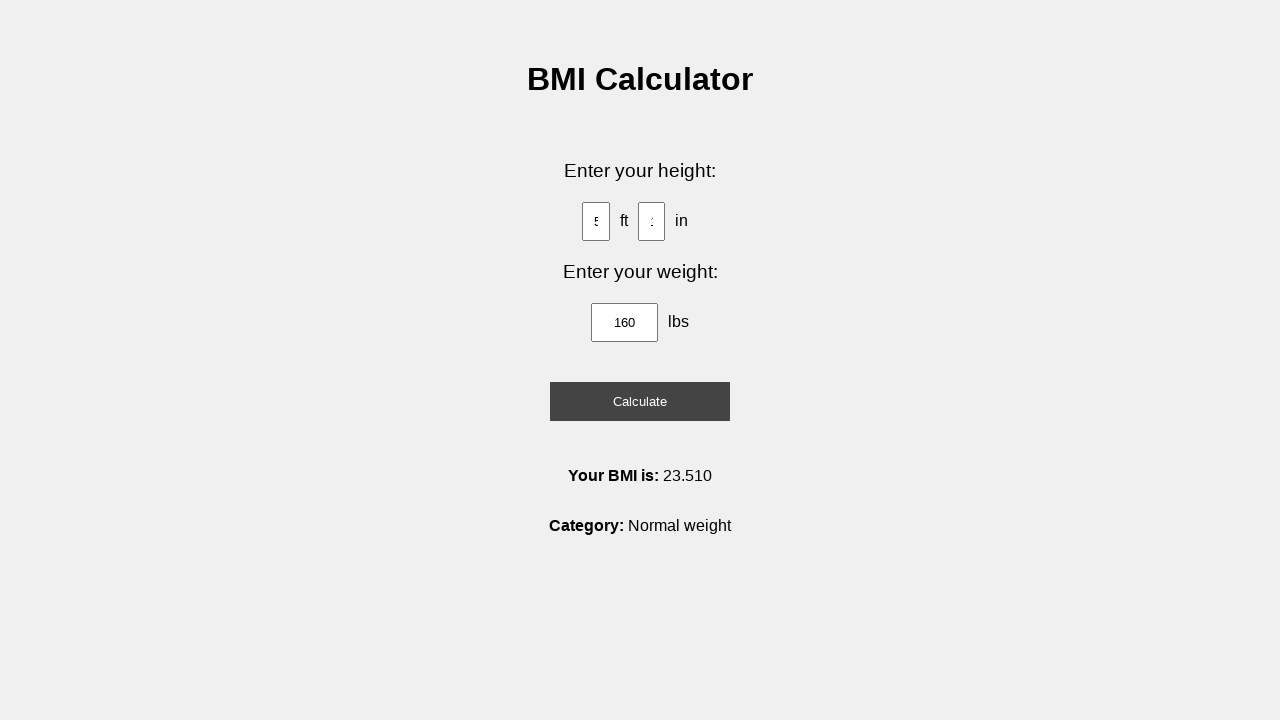